Clicks the History link and verifies navigation to the info page

Starting URL: https://www.99-bottles-of-beer.net/

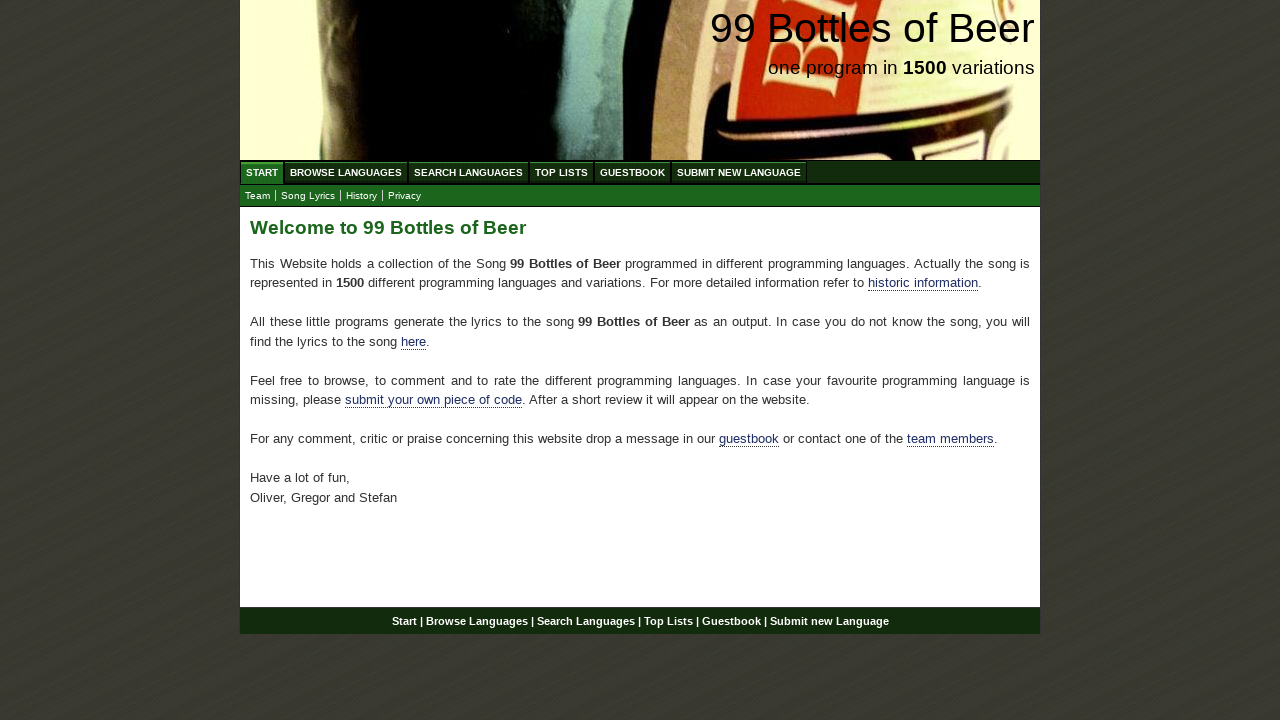

Clicked on the History link at (362, 196) on a[href='info.html']
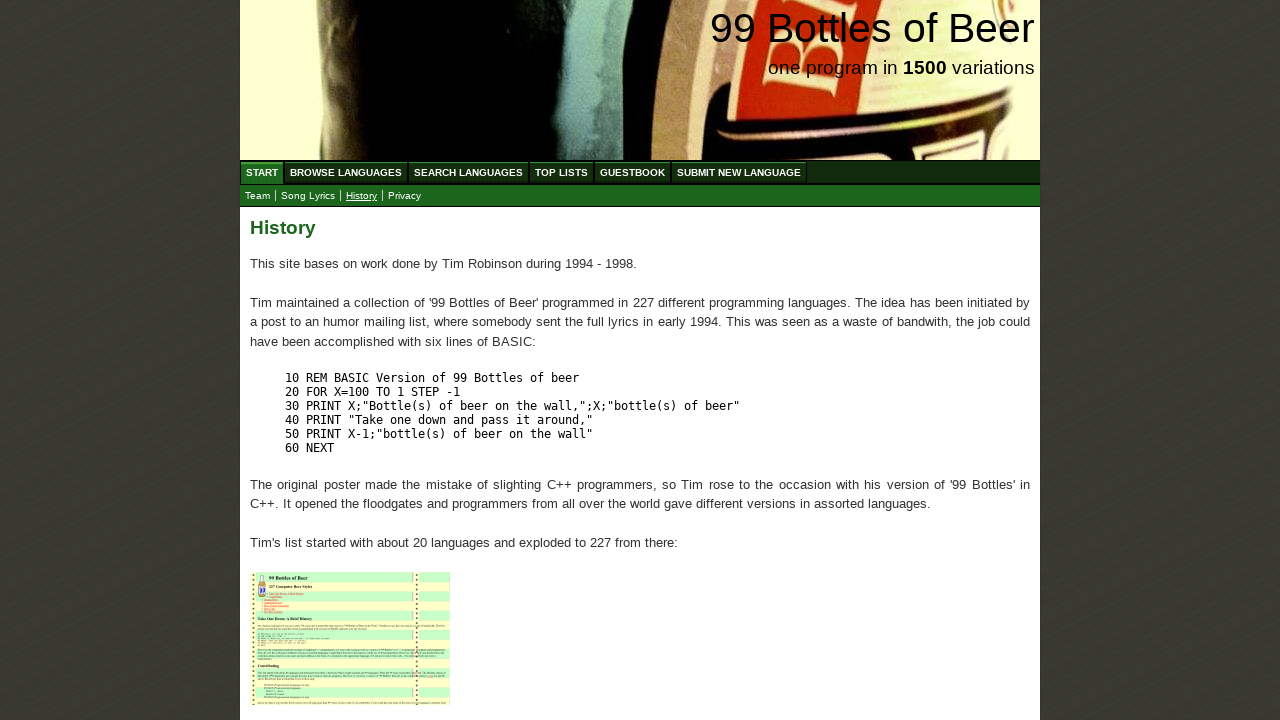

Verified navigation to the info page
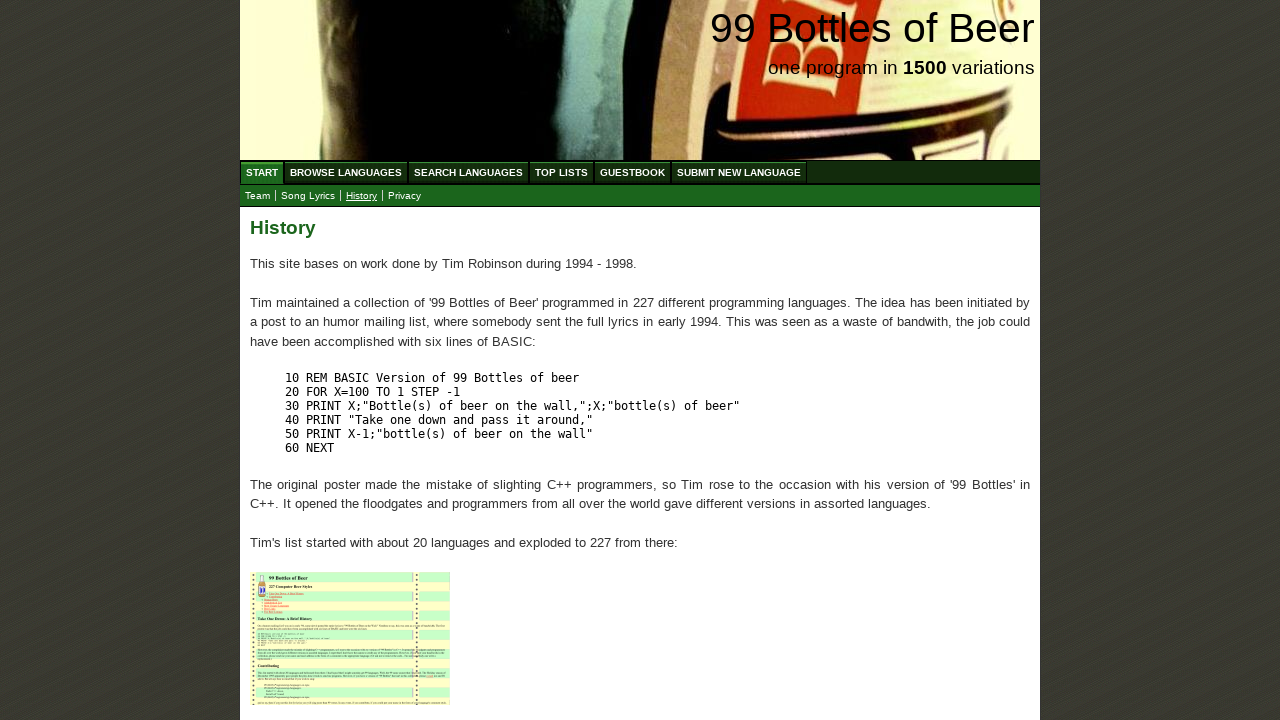

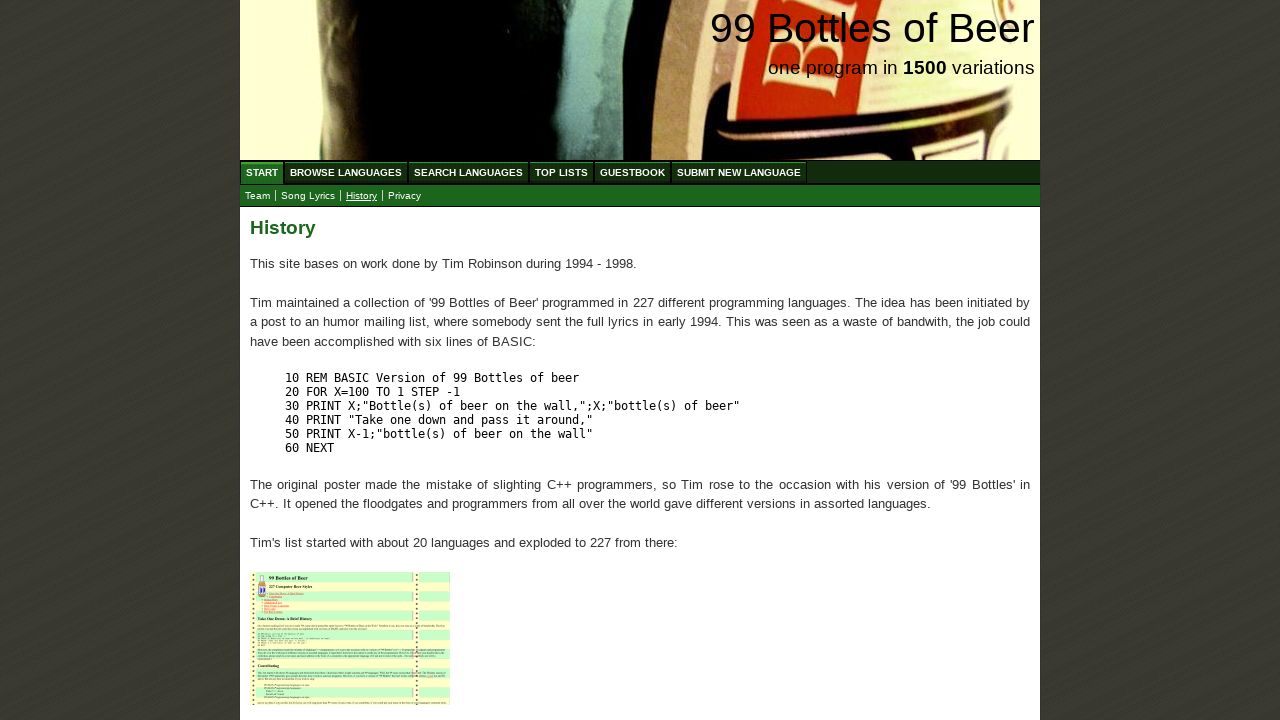